Tests registration form validation when password is less than 6 characters

Starting URL: https://alada.vn/tai-khoan/dang-ky.html

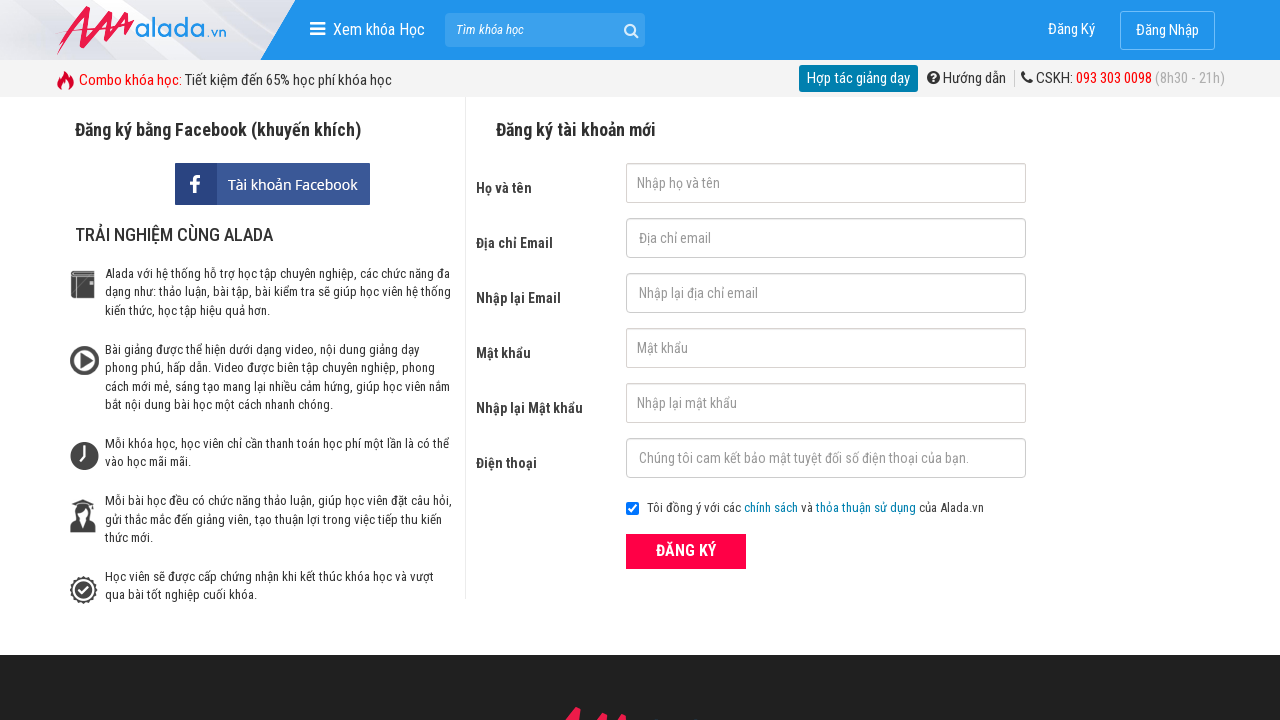

Filled first name field with 'hoa test001' on //input[@id='txtFirstname']
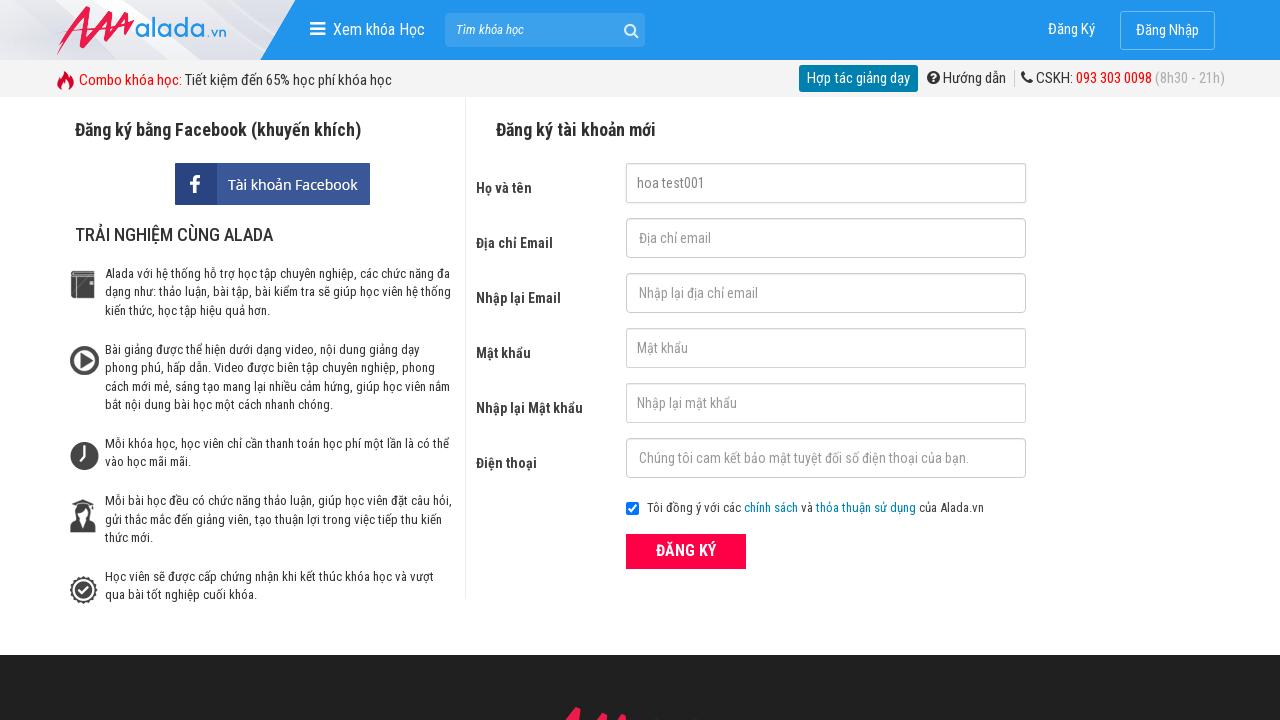

Filled email field with 'abc@abc.com' on //input[@id='txtEmail']
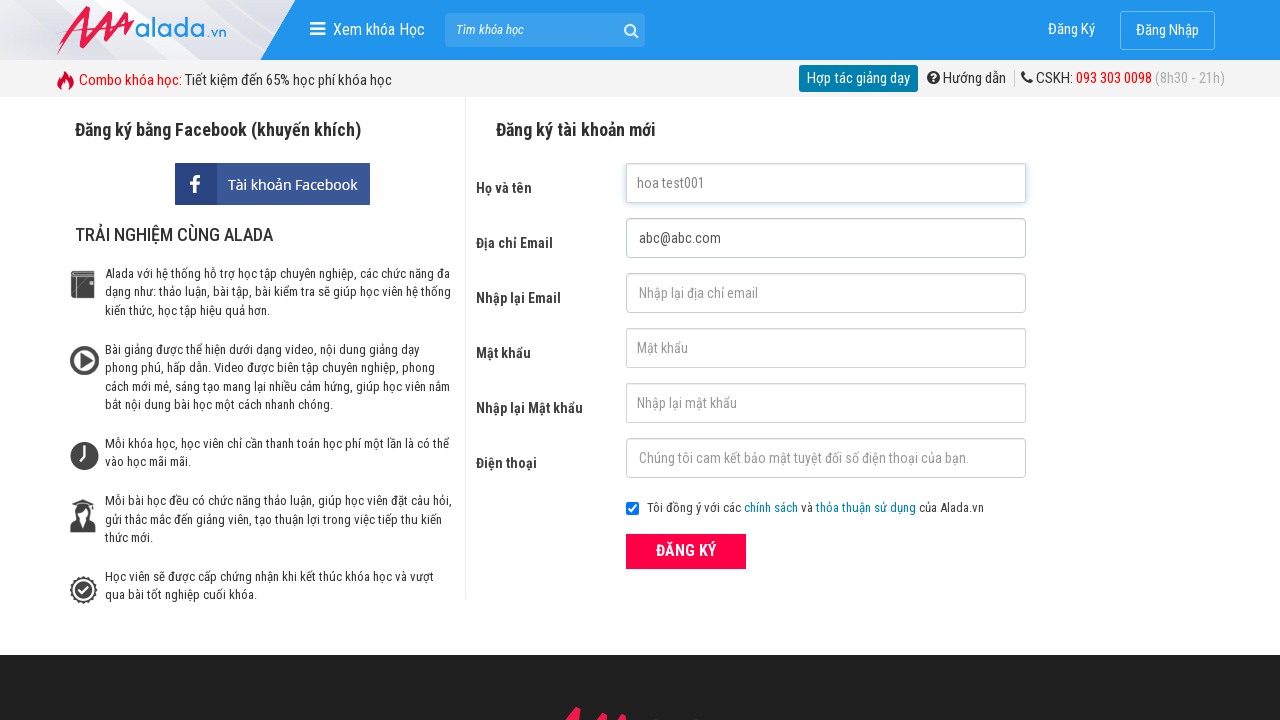

Filled confirm email field with 'abc@abc.com' on //input[@id='txtCEmail']
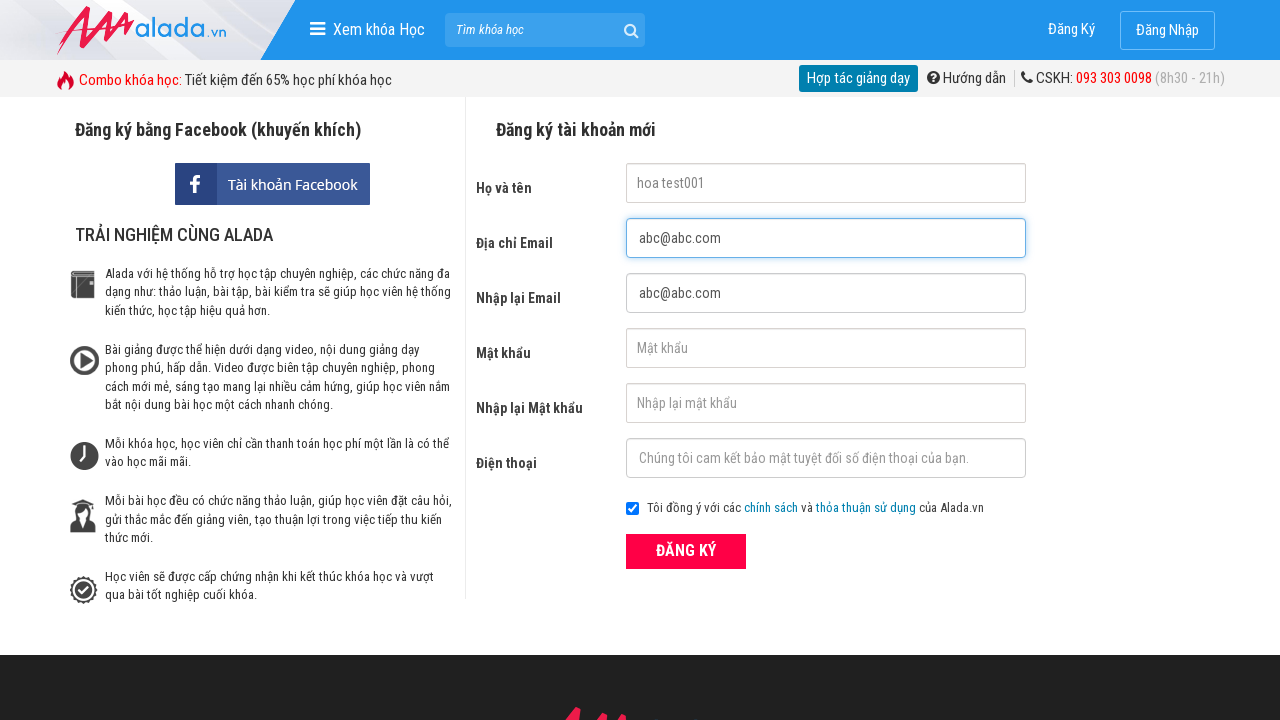

Filled password field with '12345' (less than 6 characters) on //input[@id='txtPassword']
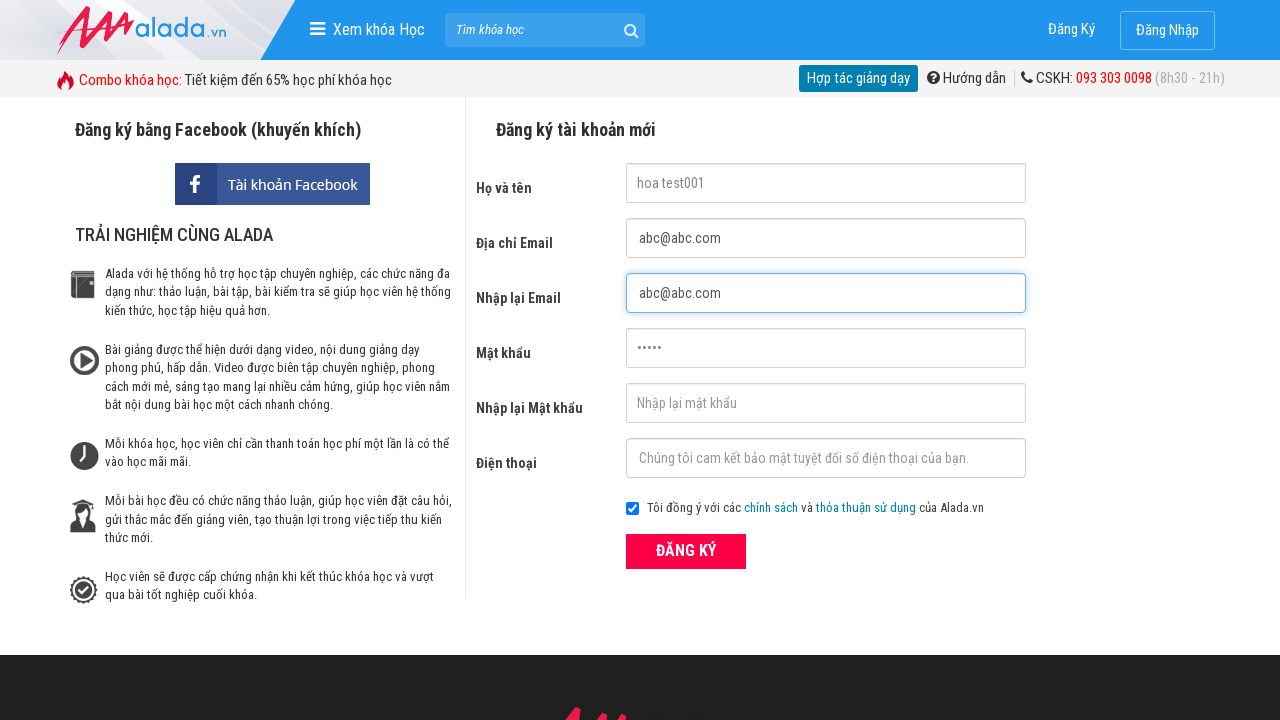

Filled confirm password field with '12345' on //input[@id='txtCPassword']
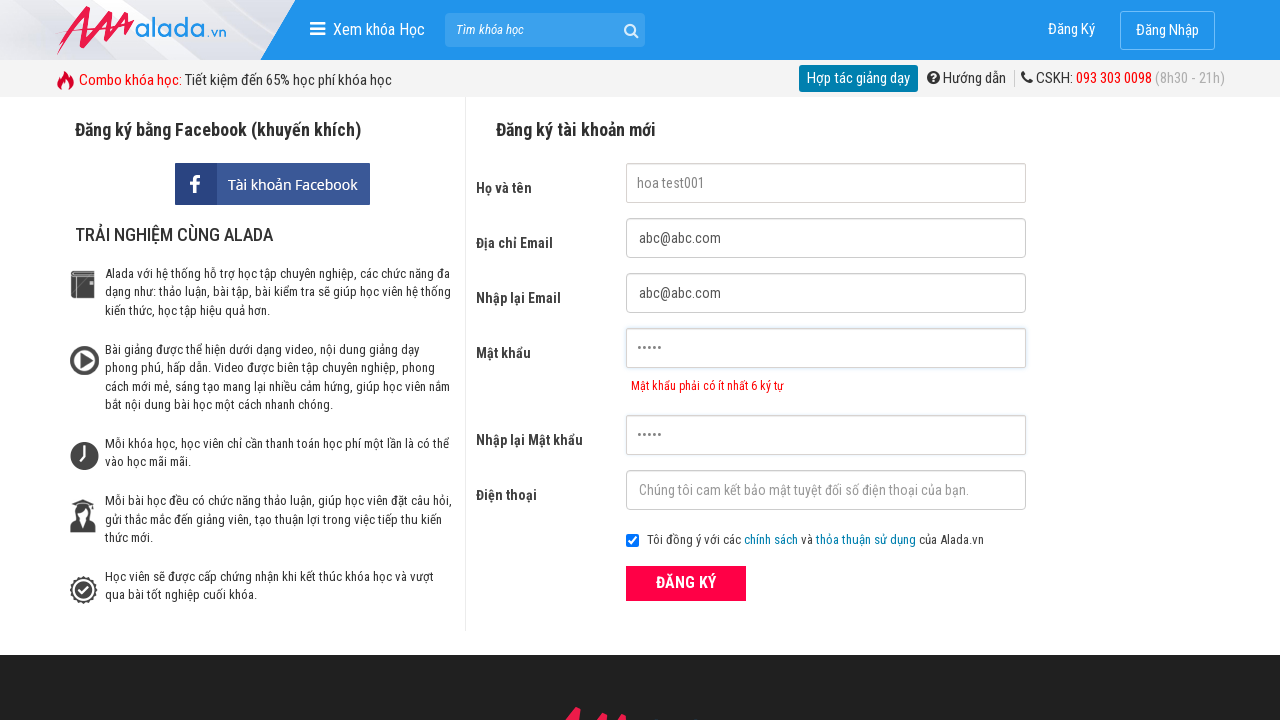

Filled phone field with '0123456789' on //input[@id='txtPhone']
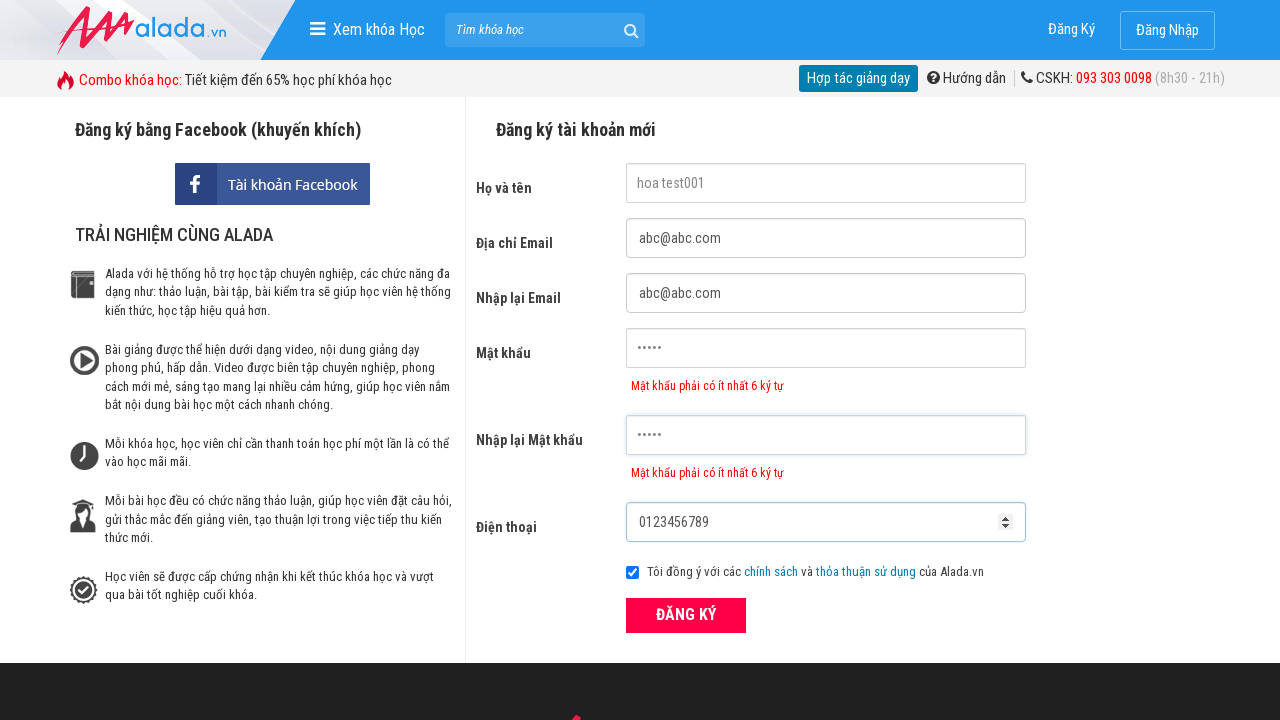

Clicked ĐĂNG KÝ (Register) button at (686, 615) on xpath=//form[@id='frmLogin']//button[text()='ĐĂNG KÝ']
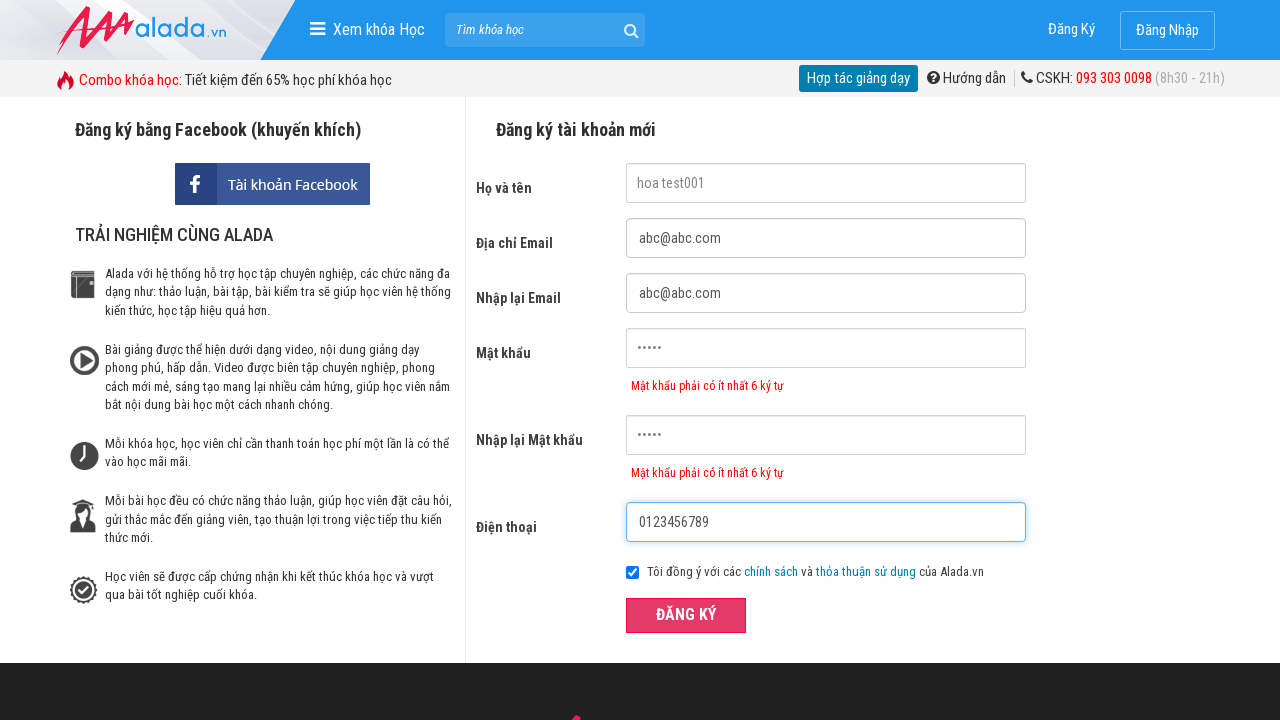

Password validation error message appeared
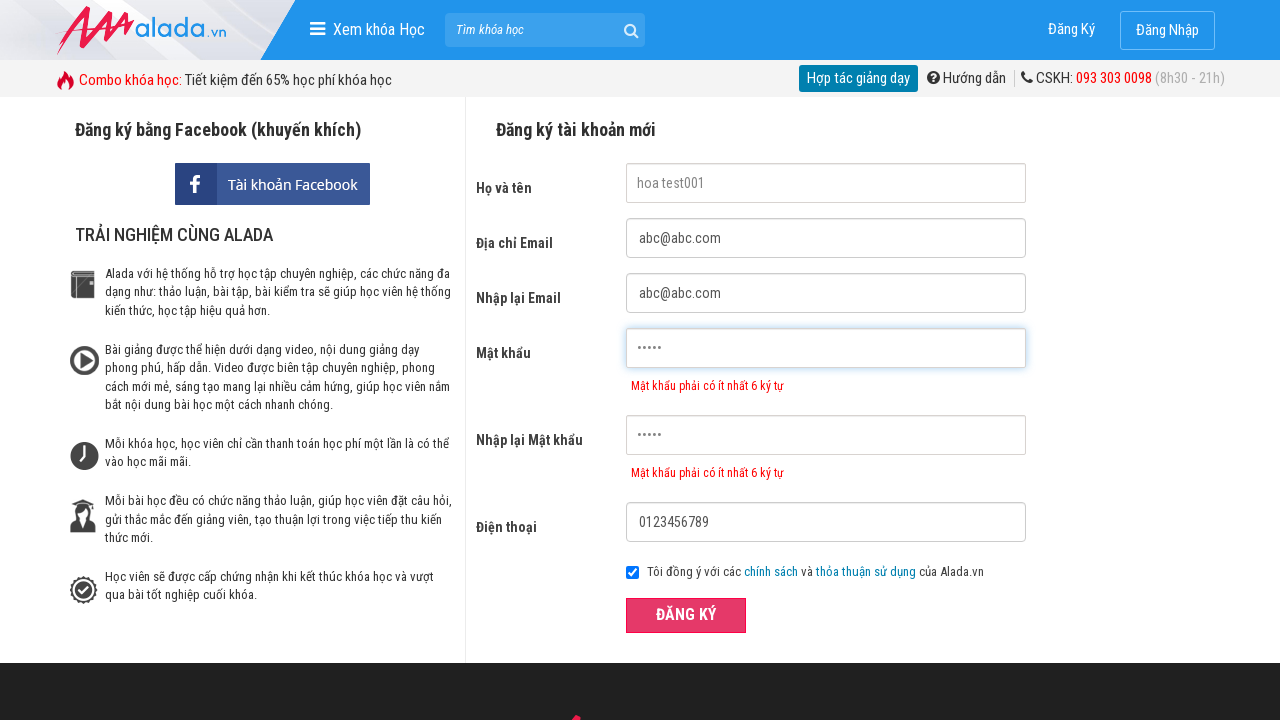

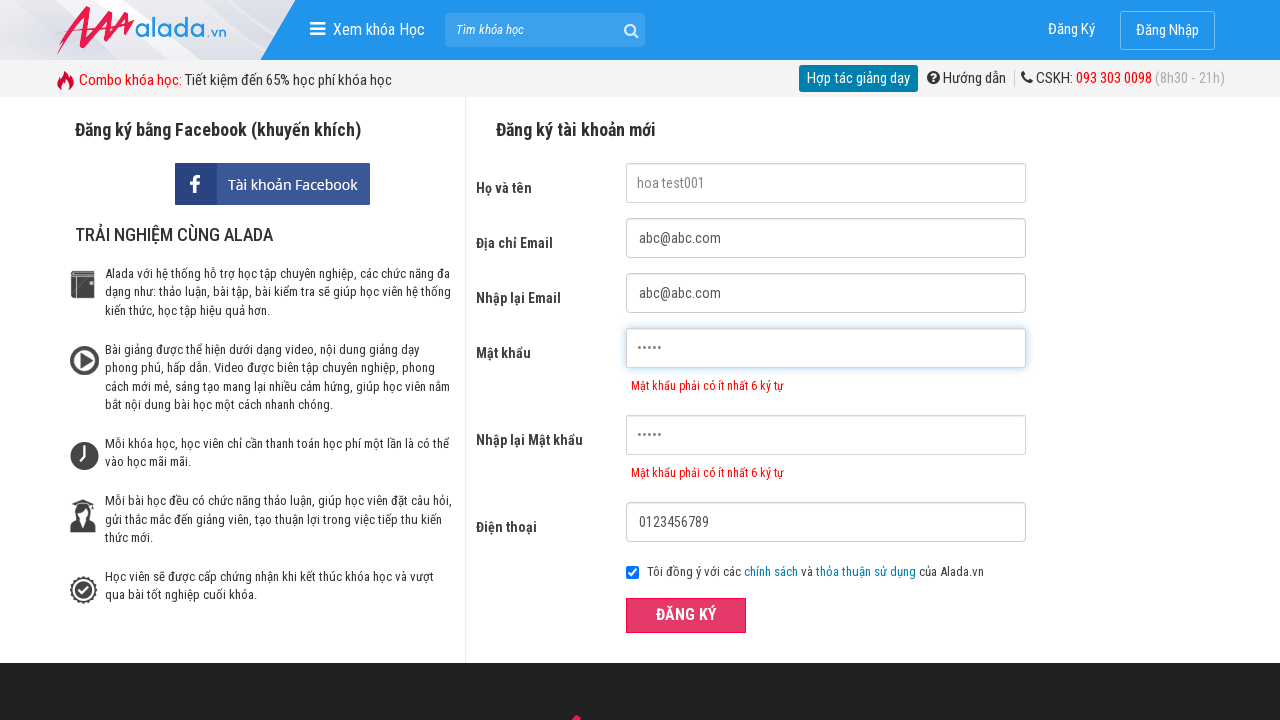